Opens the GeeksforGeeks homepage and verifies the page loads successfully

Starting URL: https://www.geeksforgeeks.org/

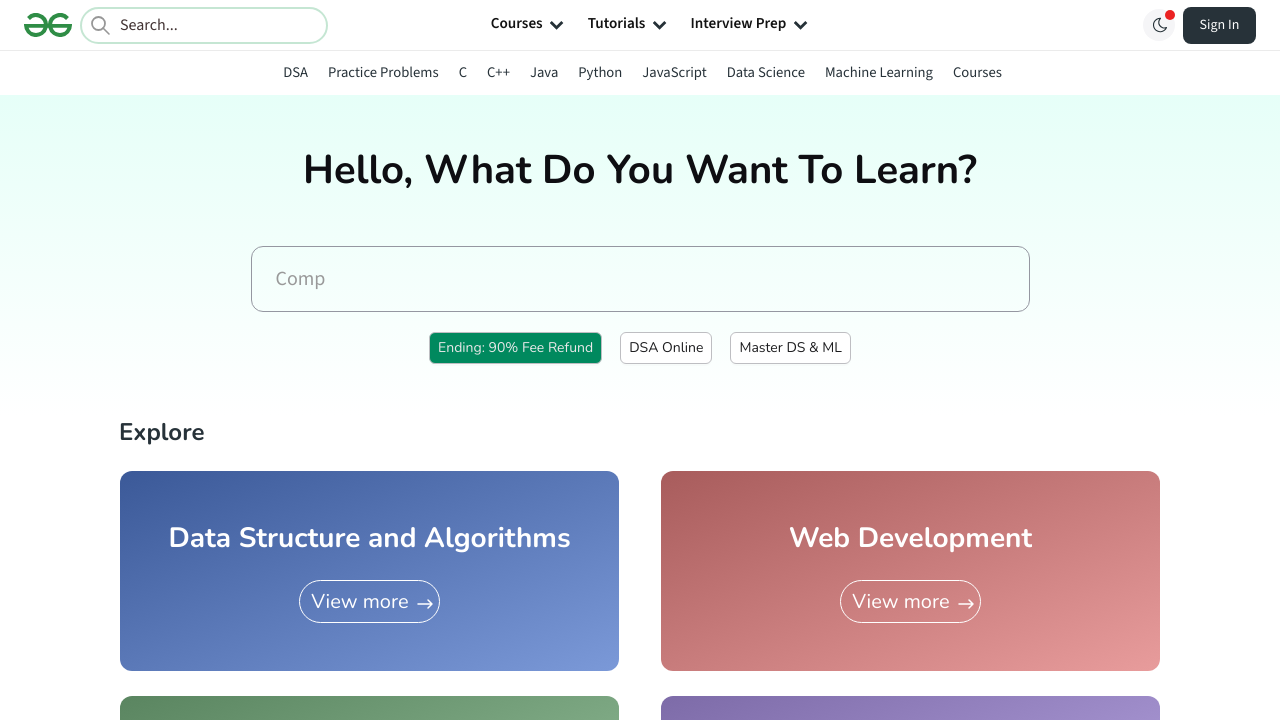

GeeksforGeeks homepage DOM content loaded
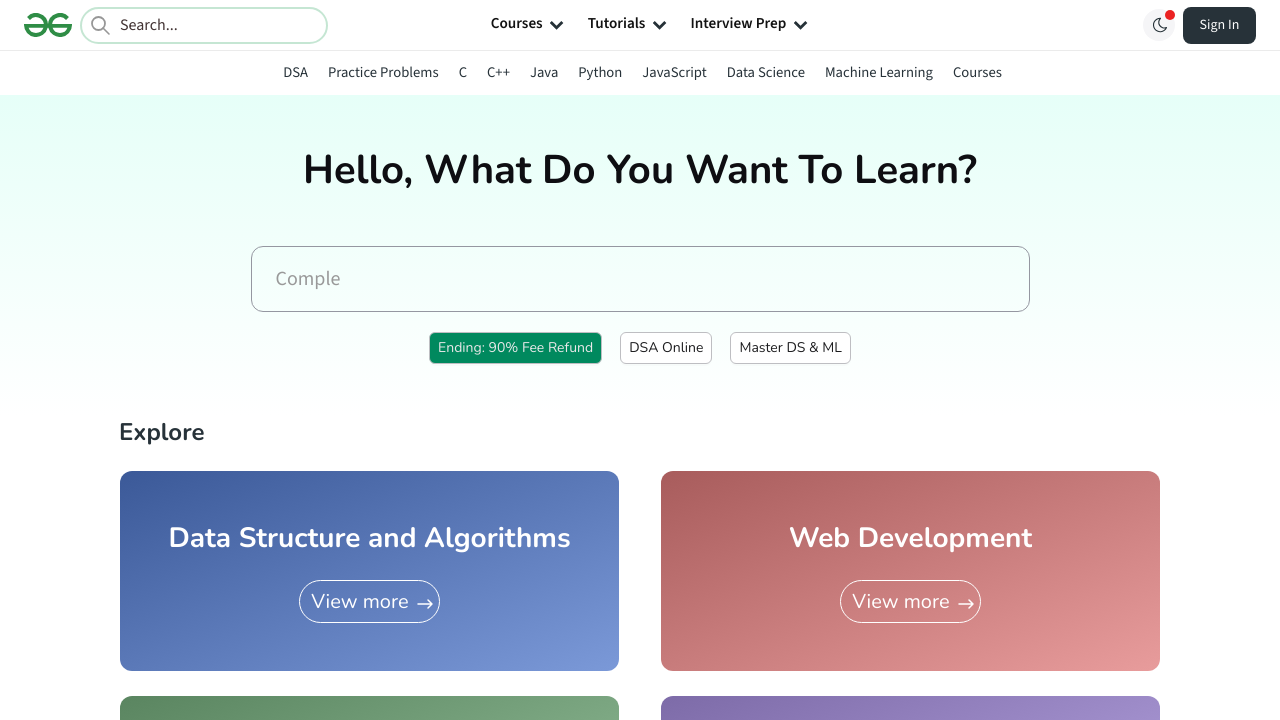

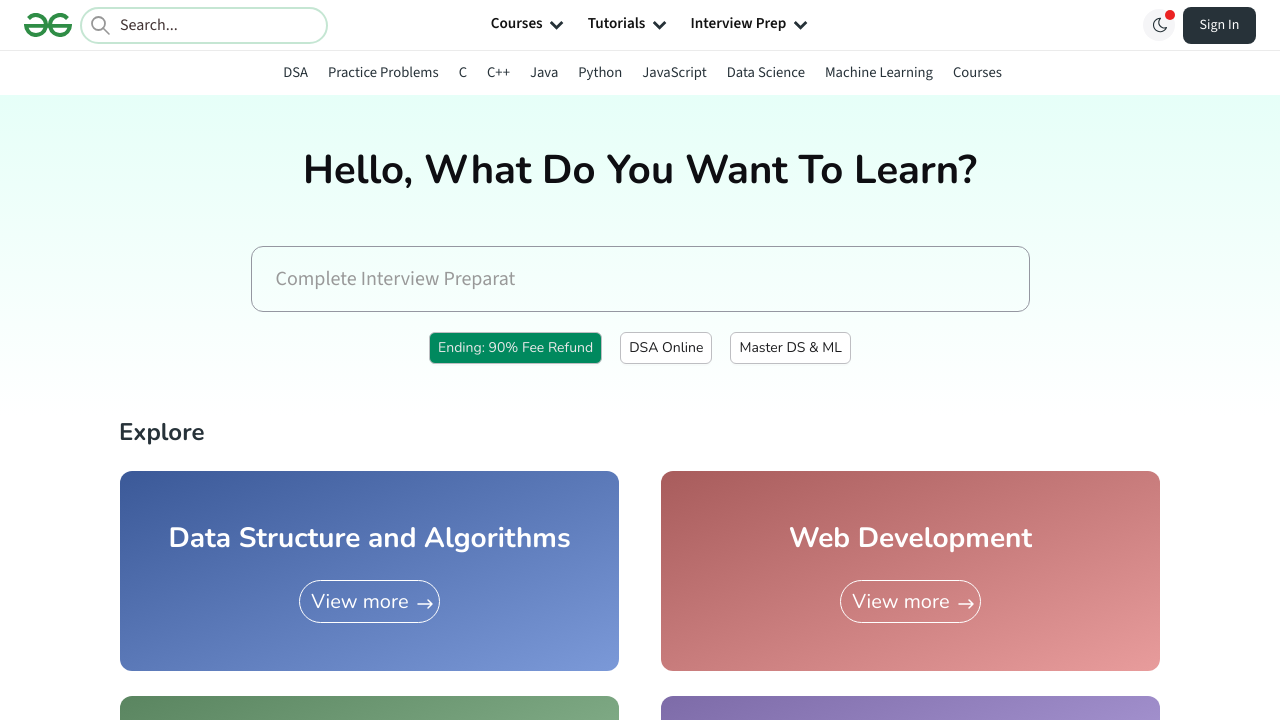